Tests JavaScript alert handling by navigating to the JavaScript Alerts page, triggering a JS prompt, dismissing the alert, and then clicking a link to Elemental Selenium

Starting URL: https://the-internet.herokuapp.com/

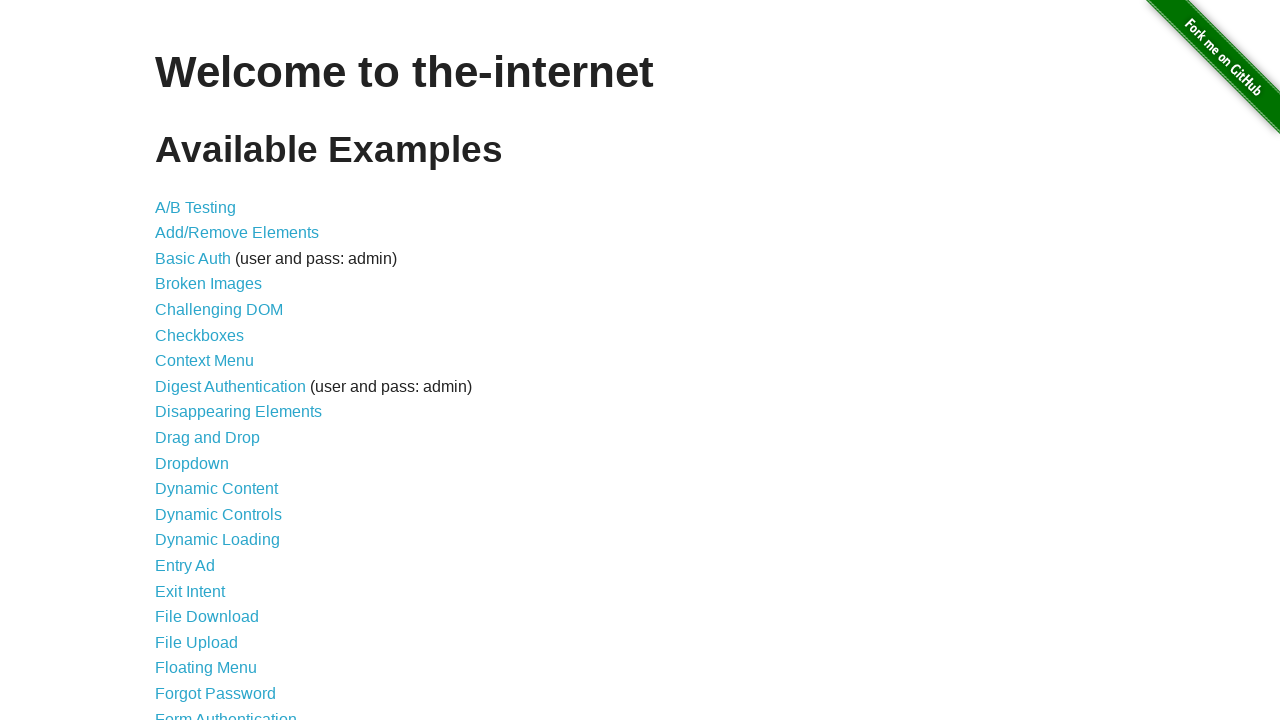

Clicked on JavaScript Alerts link at (214, 361) on text=JavaScript Alerts
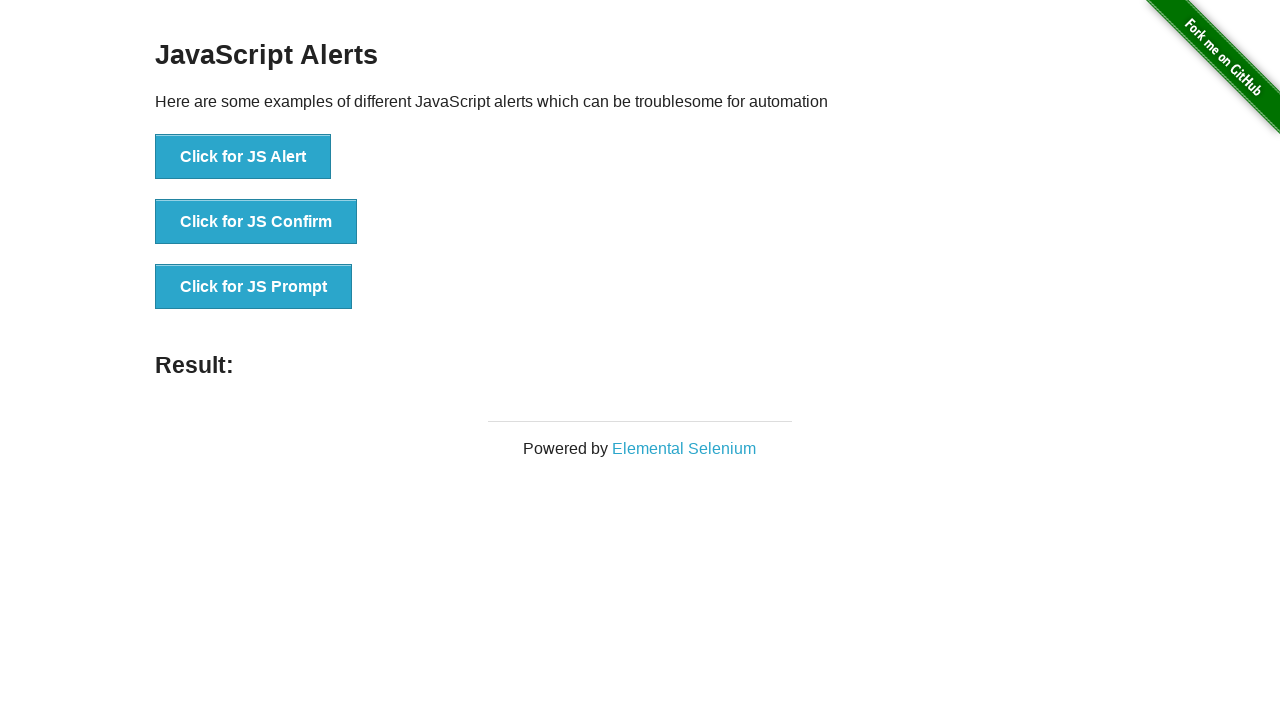

JavaScript Alerts page loaded
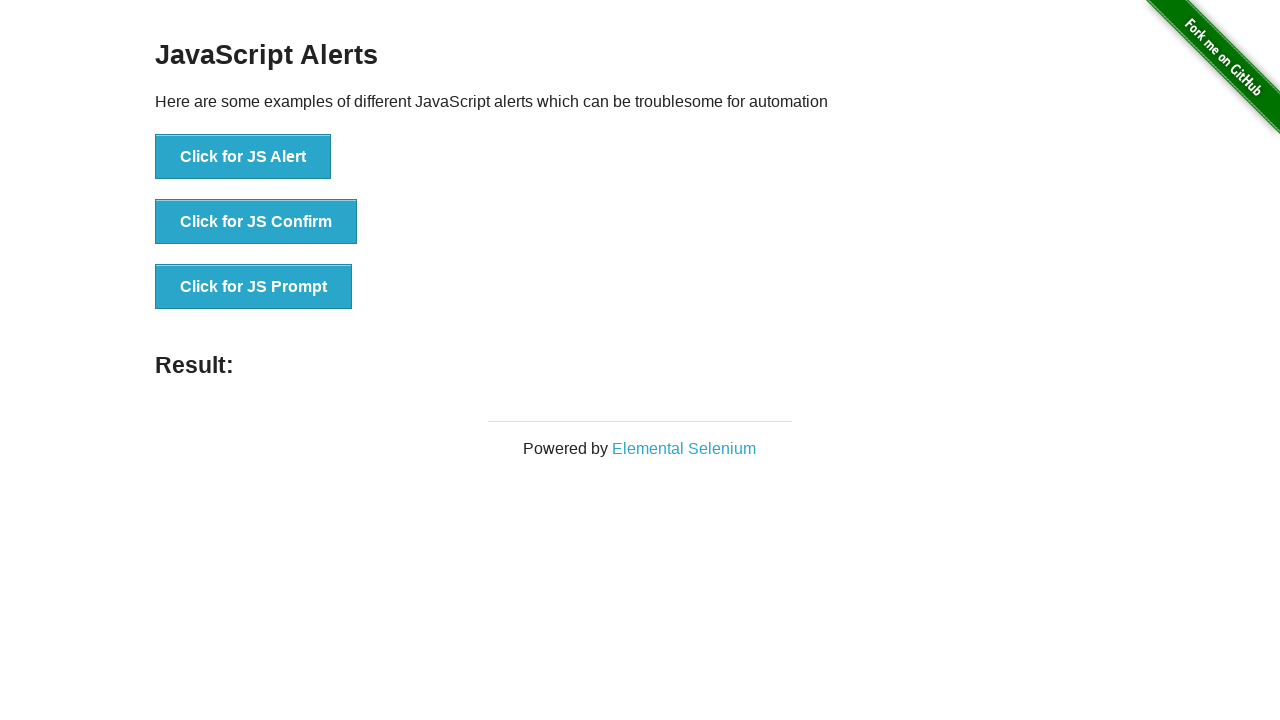

Clicked button to trigger JS Prompt at (254, 287) on xpath=//*[text()='Click for JS Prompt']
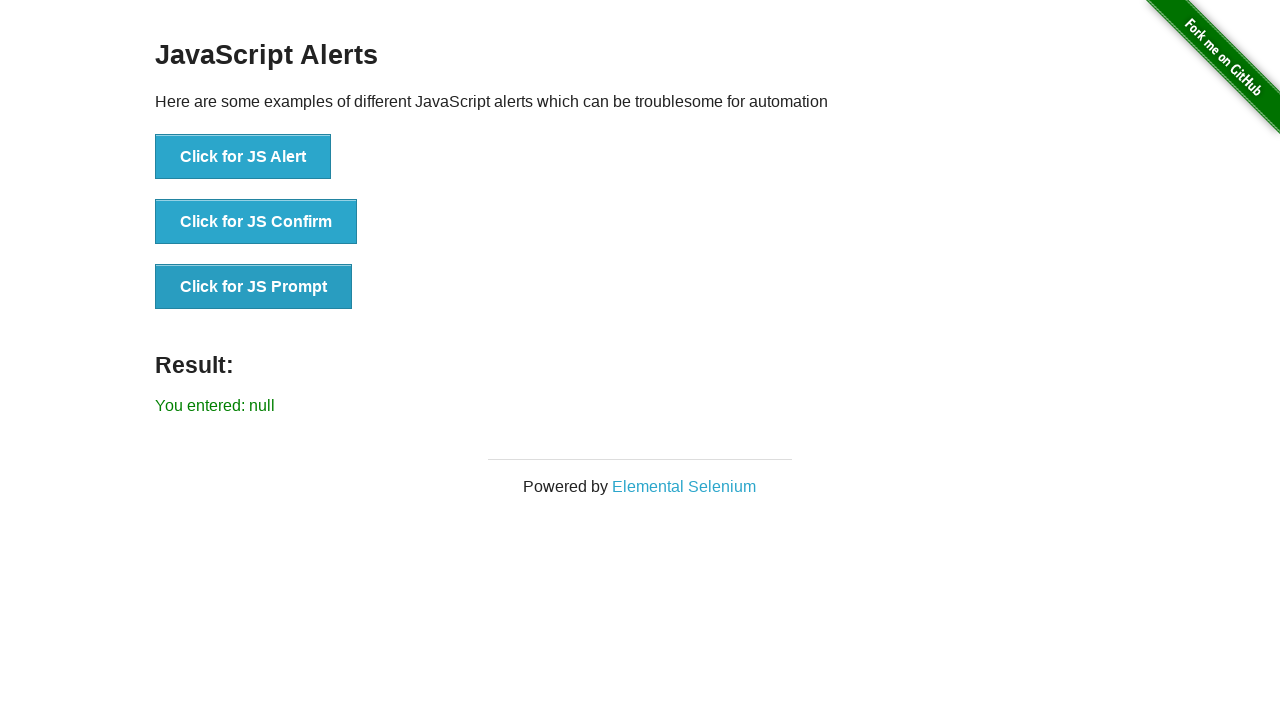

Set up dialog handler to dismiss prompt
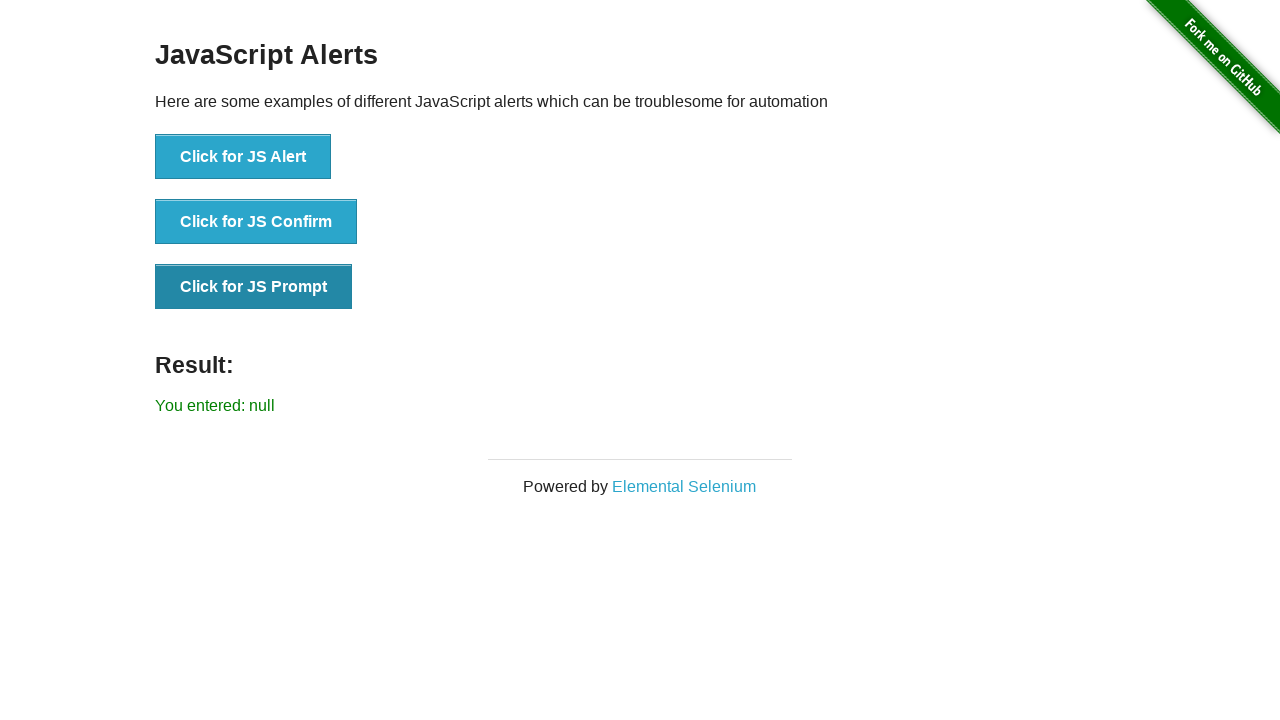

Re-clicked button to trigger JS Prompt with handler active at (254, 287) on xpath=//*[text()='Click for JS Prompt']
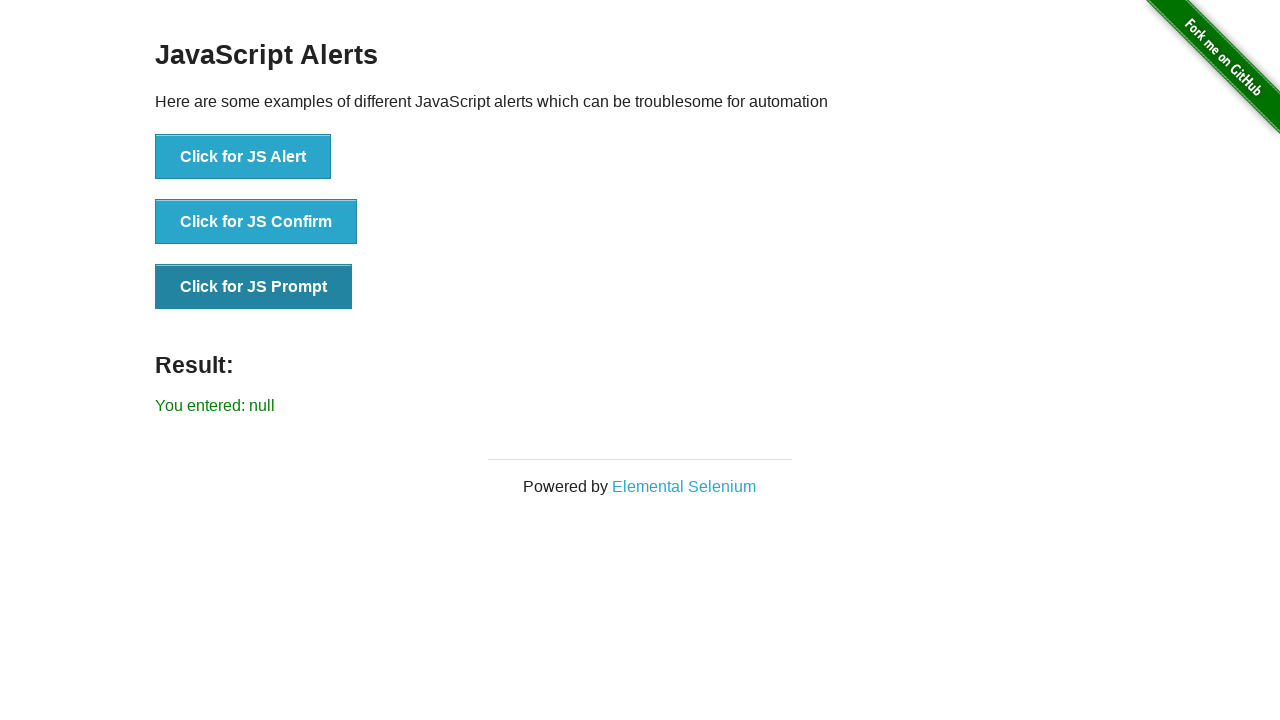

Result message updated after dismissing prompt
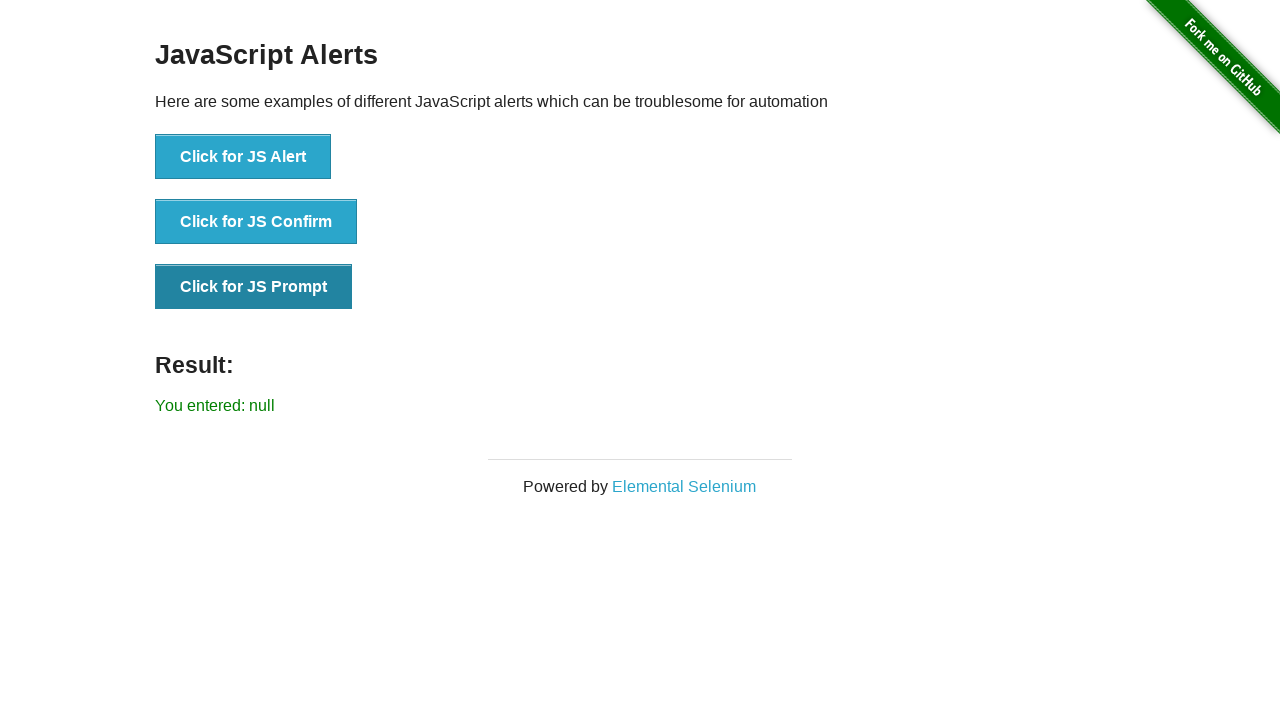

Clicked on Elemental Selenium link at (684, 486) on text=Elemental Selenium
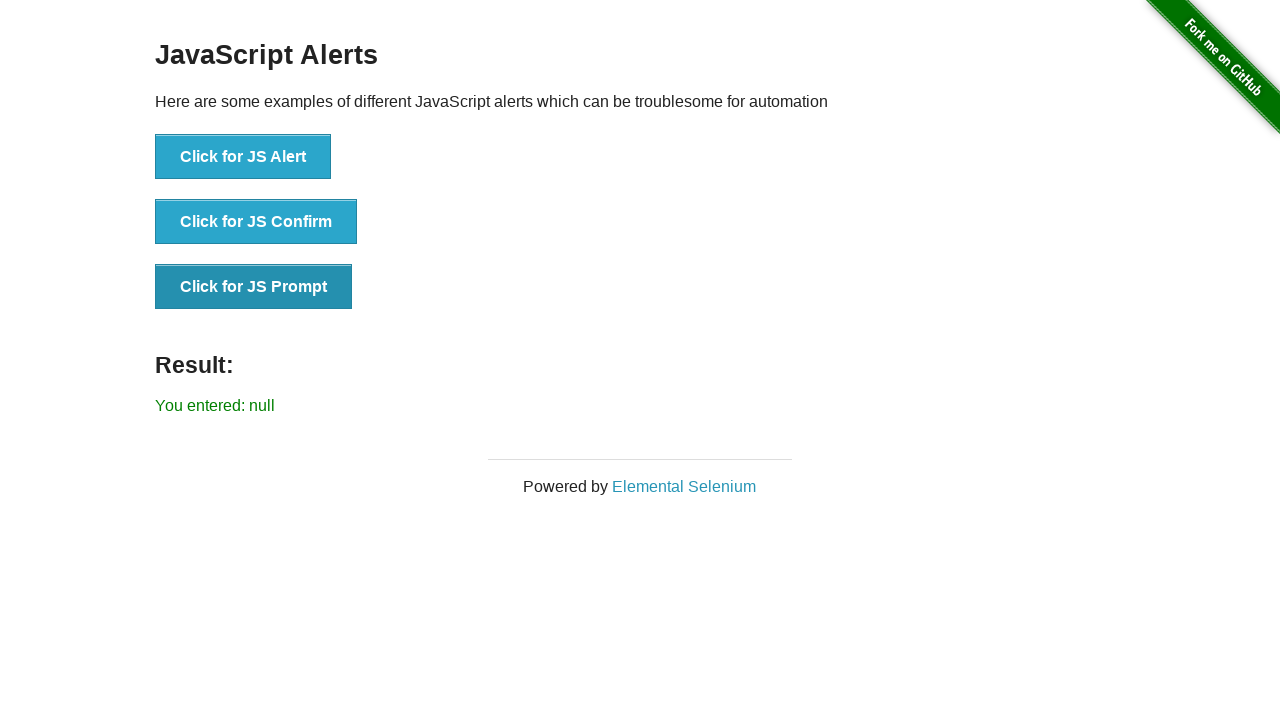

Navigated to Elemental Selenium page
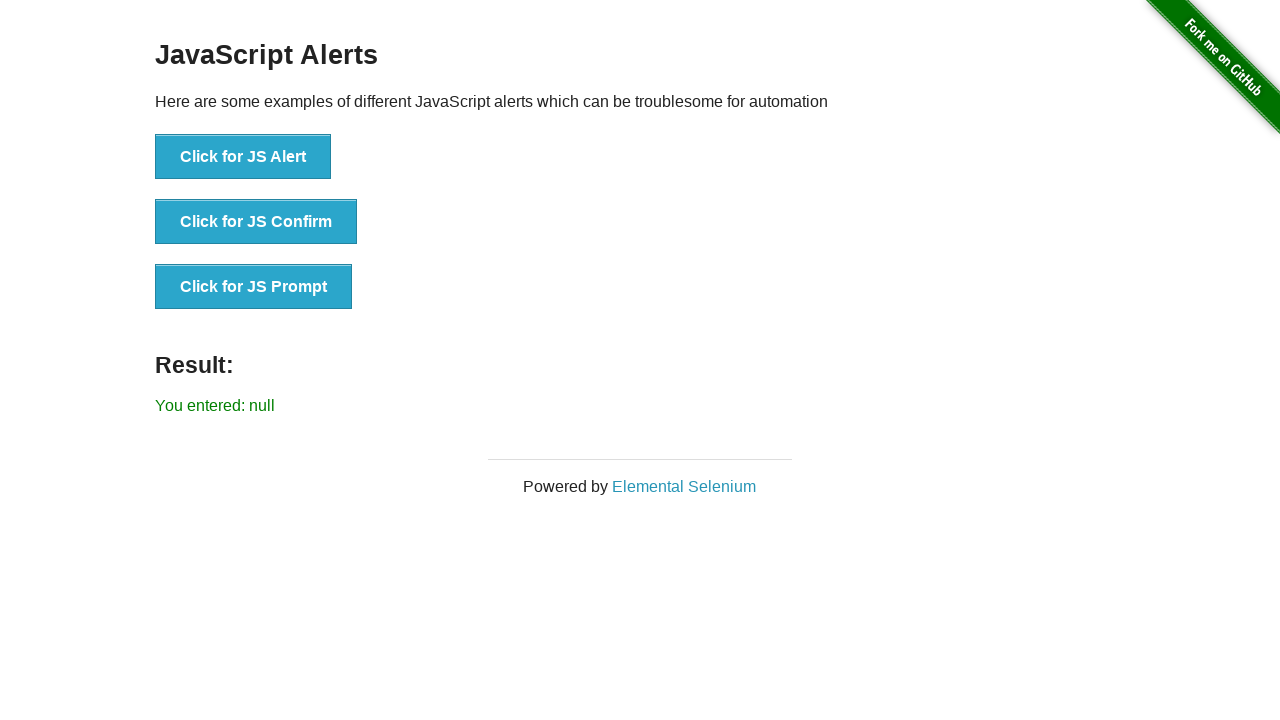

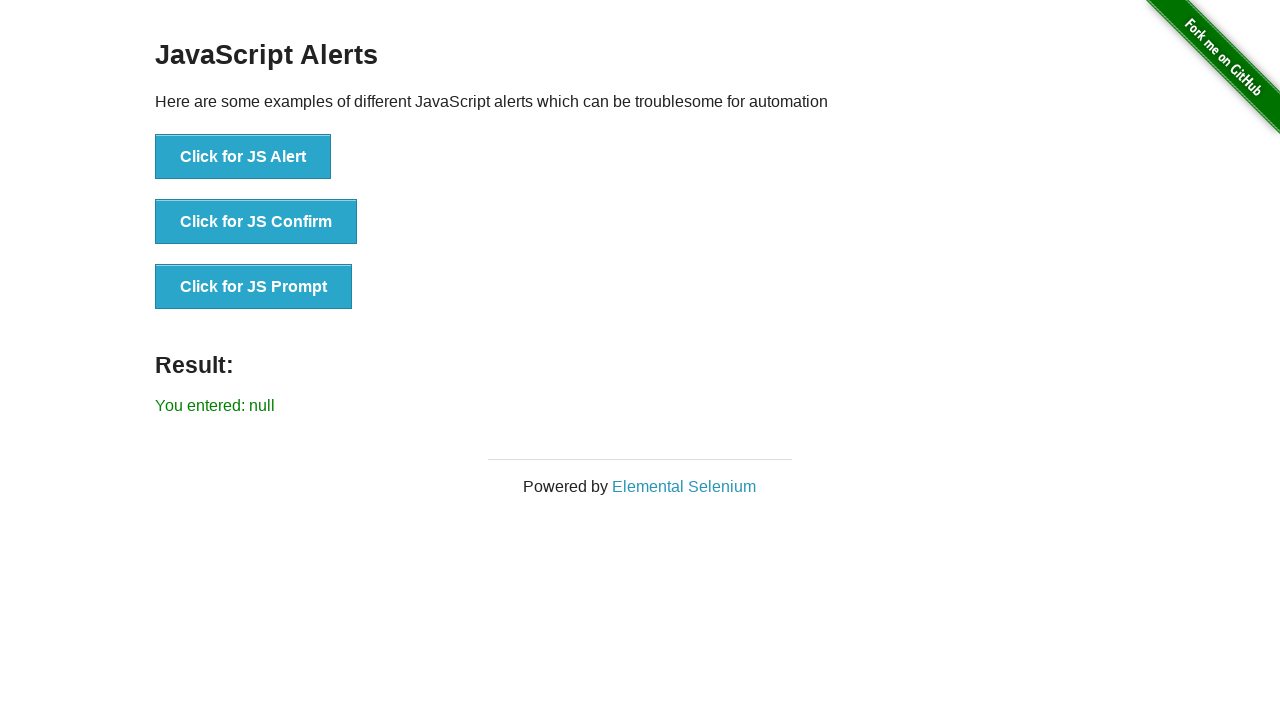